Tests clicking the Alerts & Windows card and verifying navigation to the alerts page

Starting URL: https://demoqa.com/

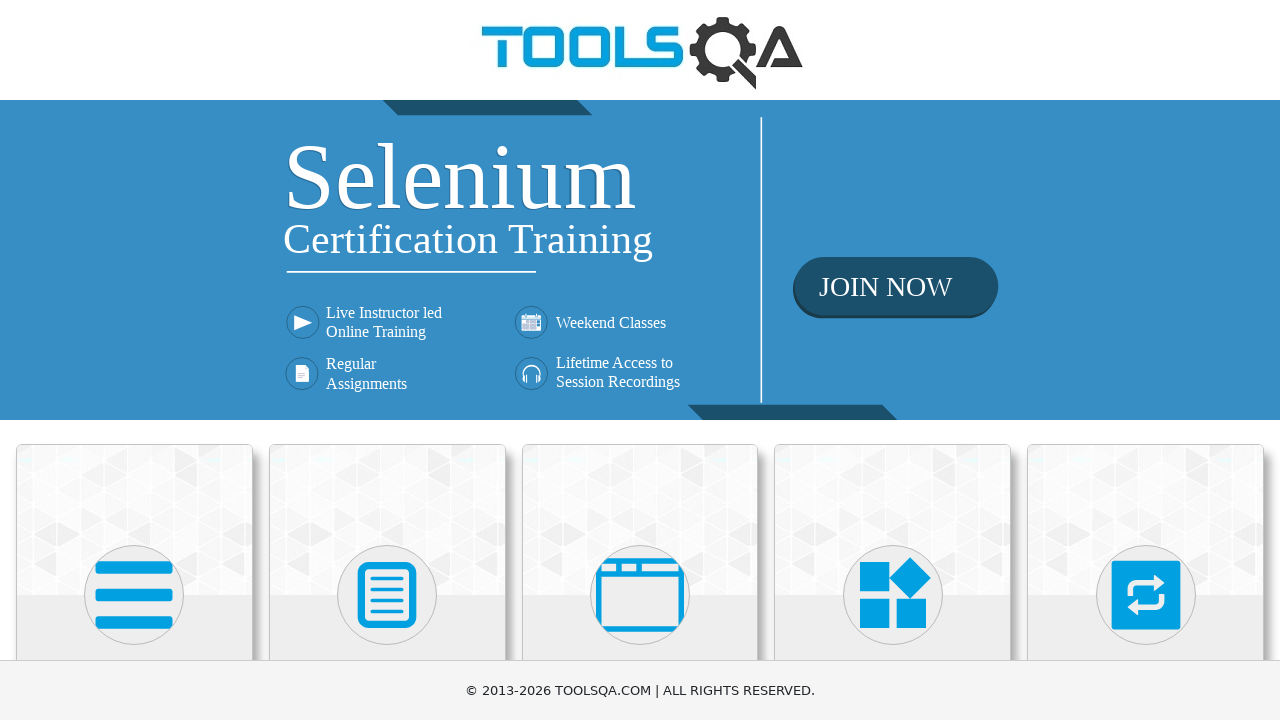

Waited for Alerts & Windows card to load
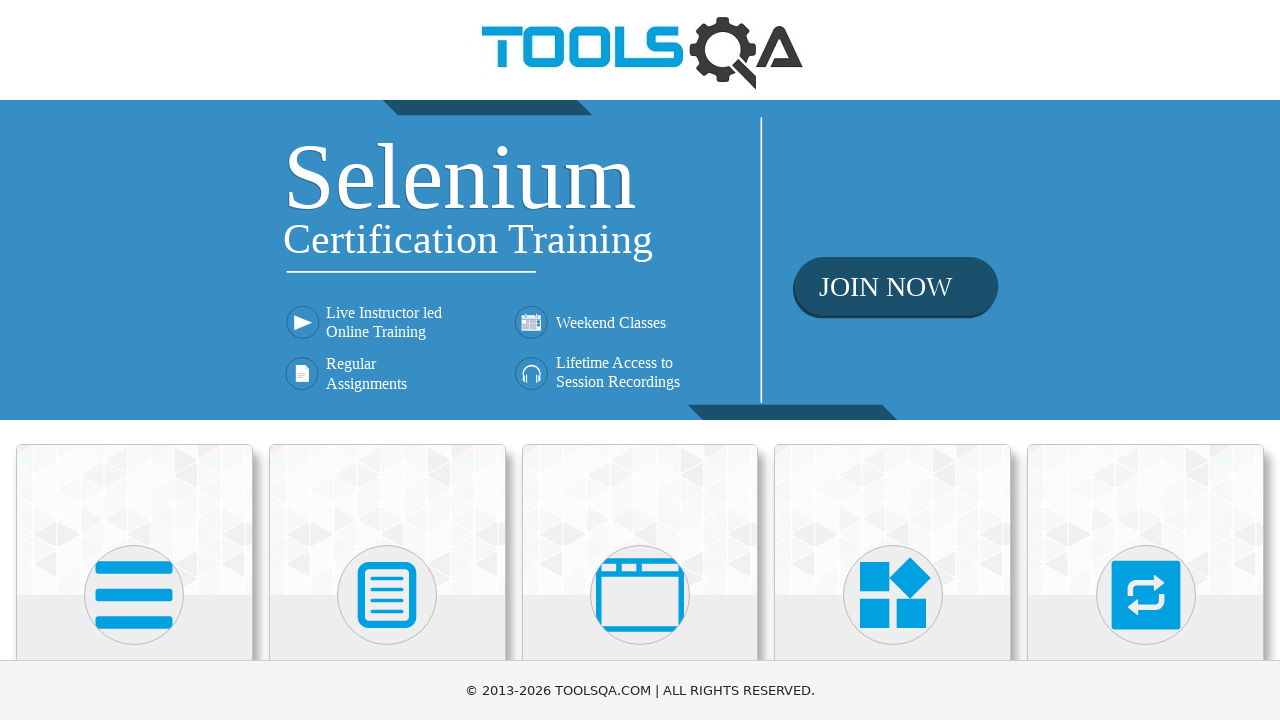

Clicked Alerts & Windows card to navigate to elements page at (640, 520) on (//div[@class='card mt-4 top-card'])[3]
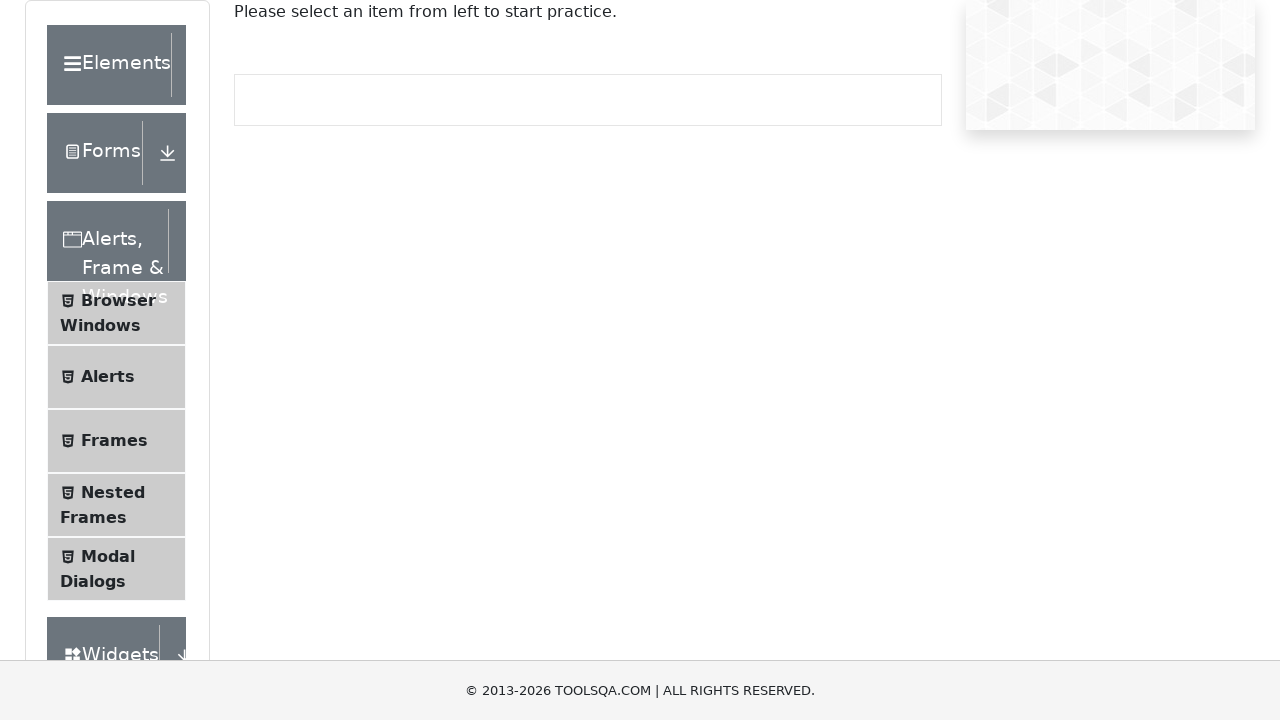

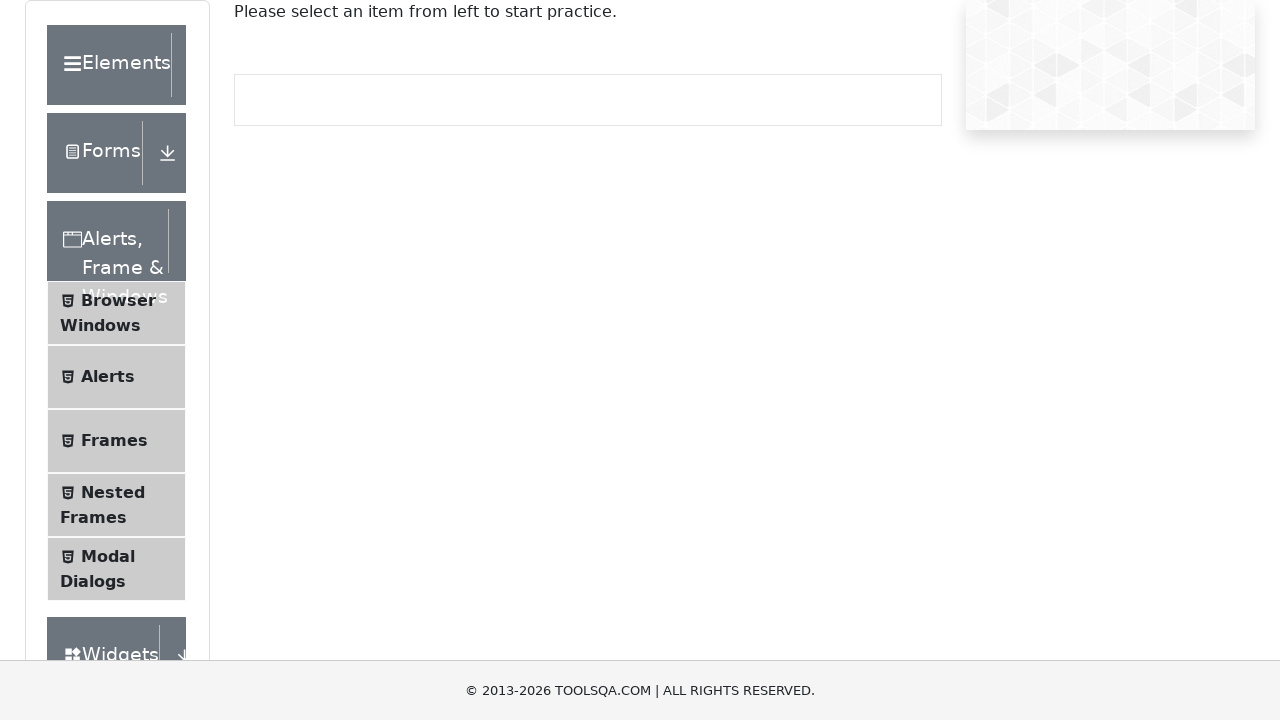